Navigates to Chrome driver storage page and clicks on a download link for chromedriver_win32.zip

Starting URL: https://chromedriver.storage.googleapis.com/index.html?path=101.0.4951.15/

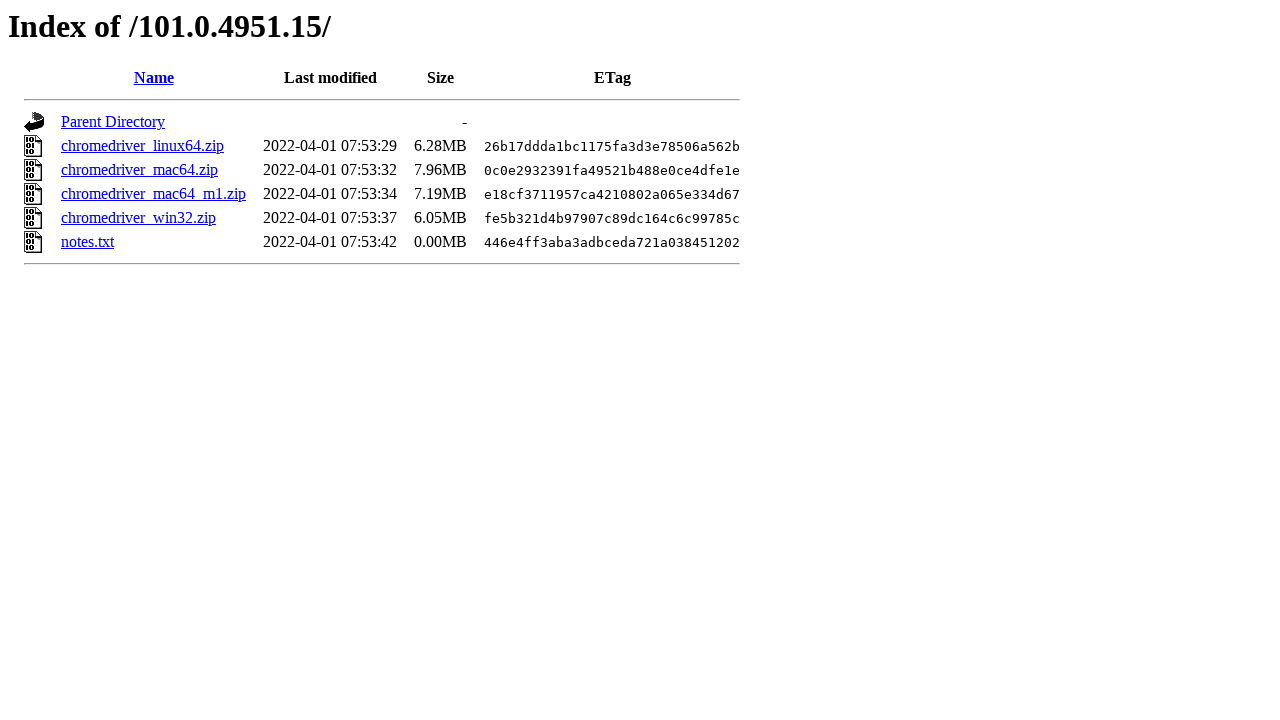

Navigated to Chrome driver storage page for version 101.0.4951.15
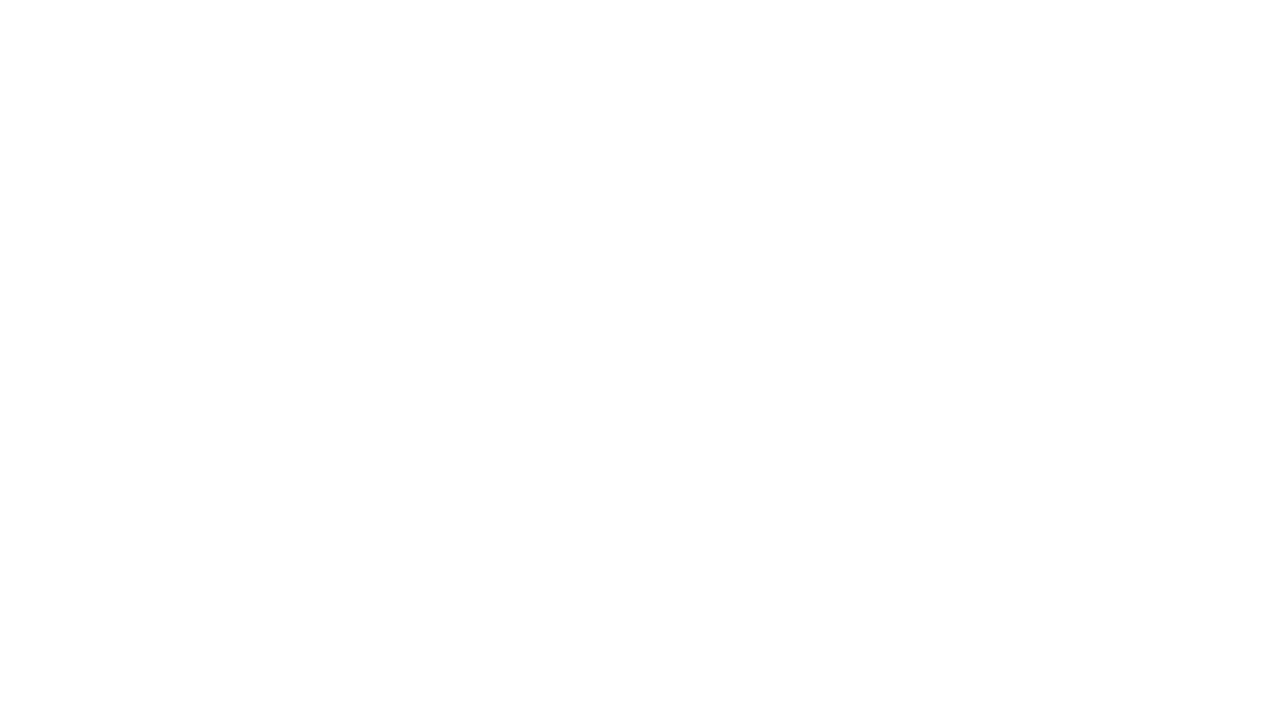

Clicked download link for chromedriver_win32.zip at (138, 218) on a:text('chromedriver_win32.zip')
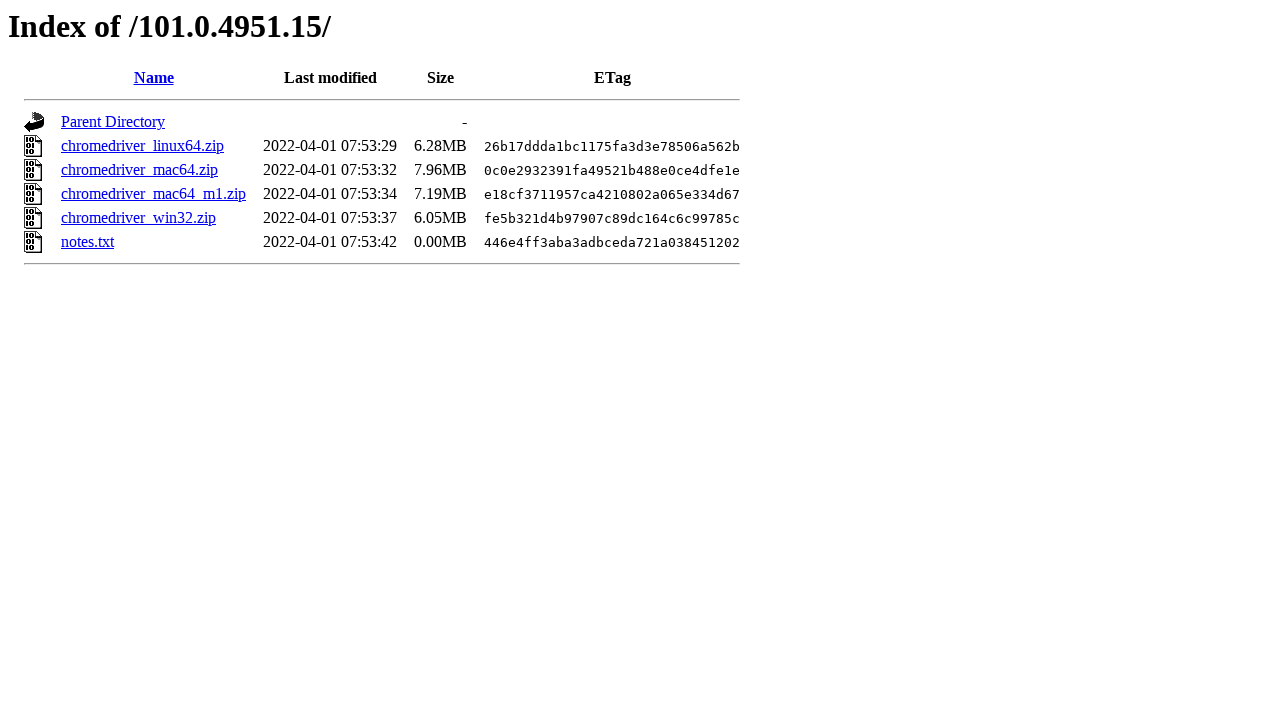

Waited 2 seconds for download to initiate
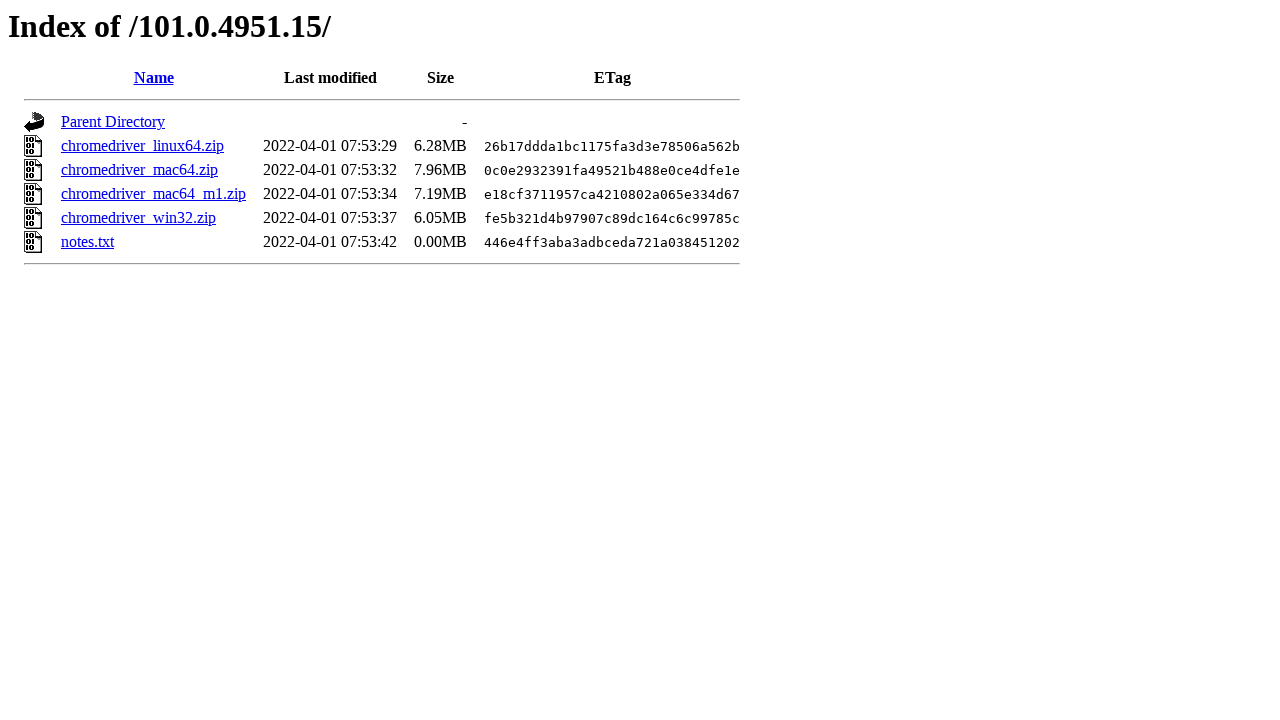

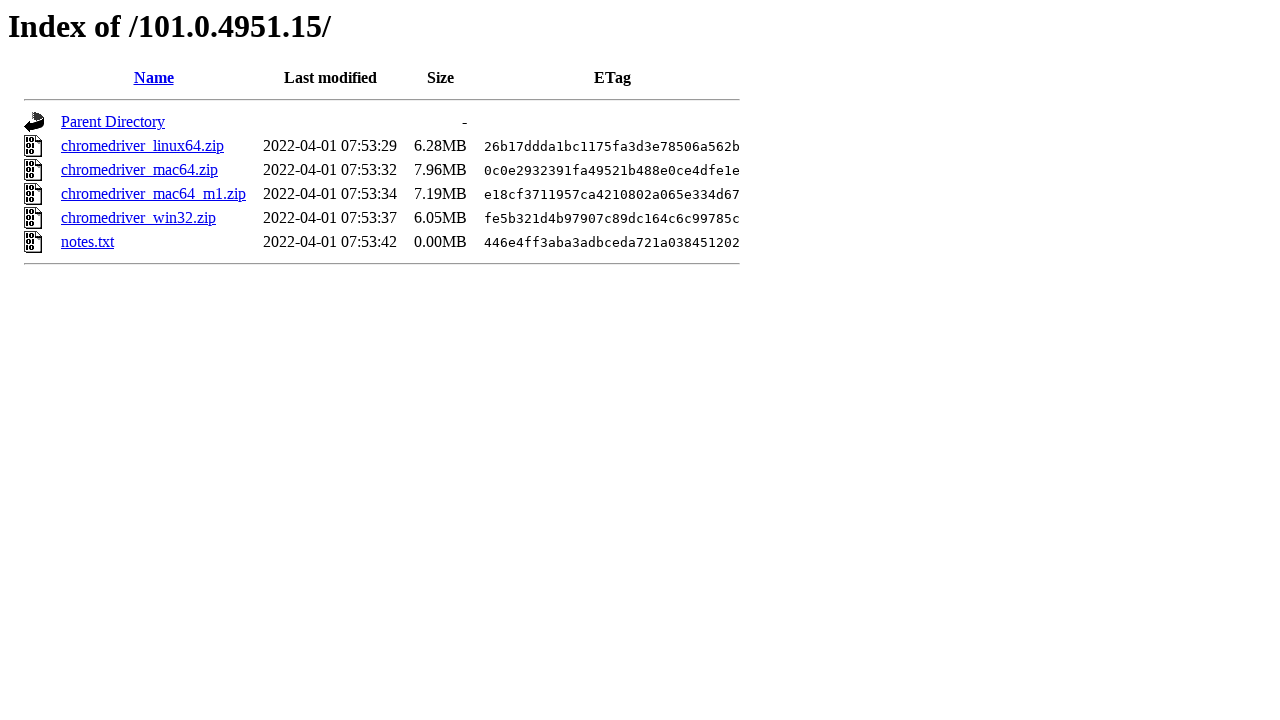